Tests datalist (autocomplete) functionality by clicking on a datalist input field, selecting the second option from the dropdown, and verifying the selected value is "New York".

Starting URL: https://bonigarcia.dev/selenium-webdriver-java/web-form.html

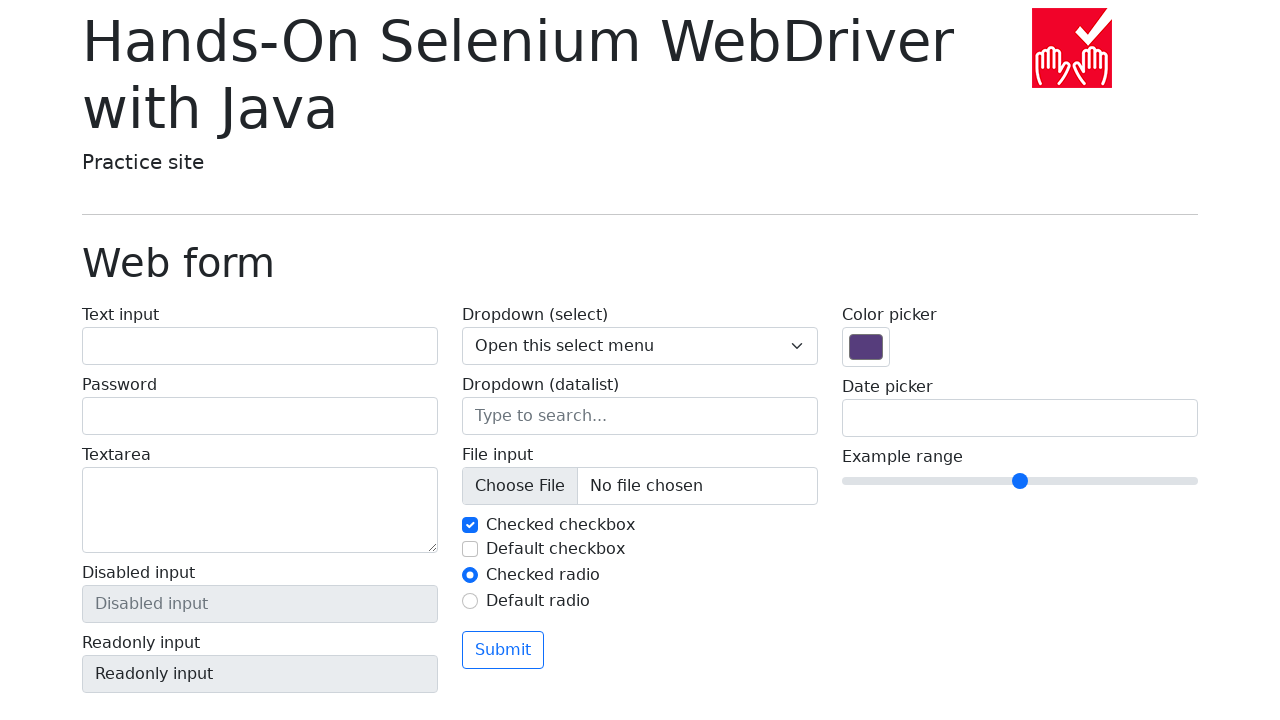

Clicked on the datalist input field at (640, 416) on input[name='my-datalist']
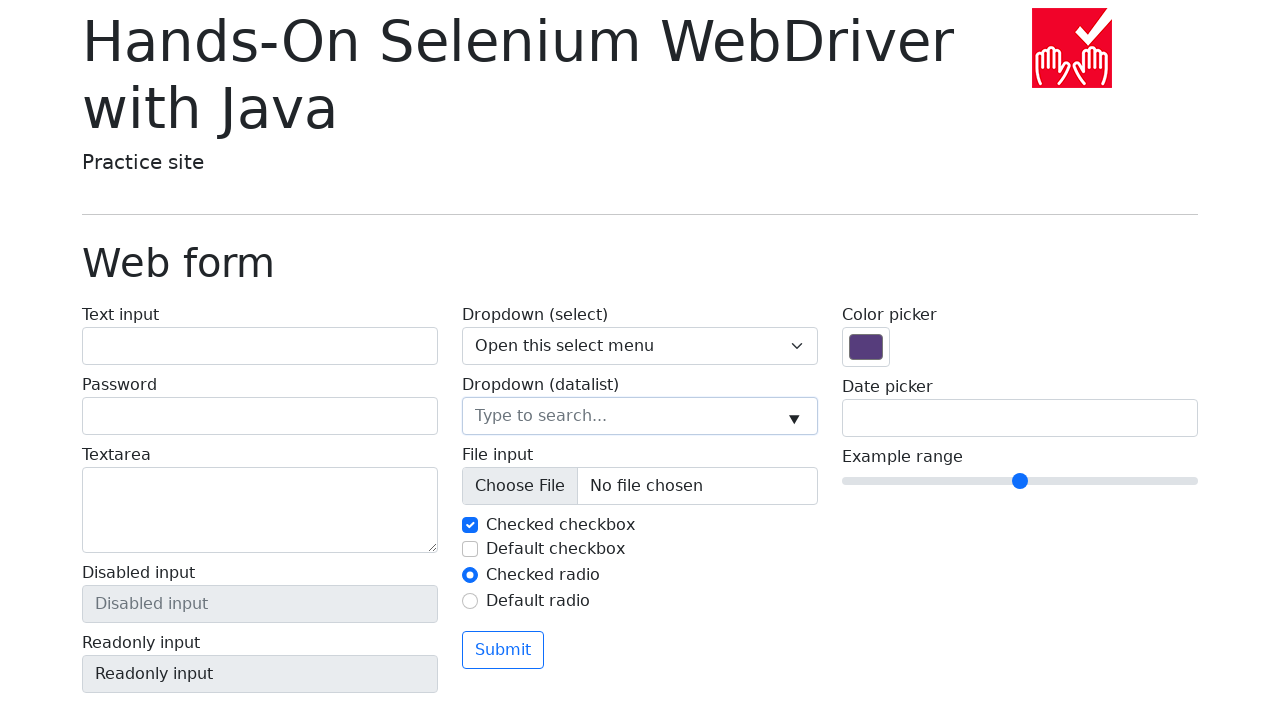

Located the second option in the datalist
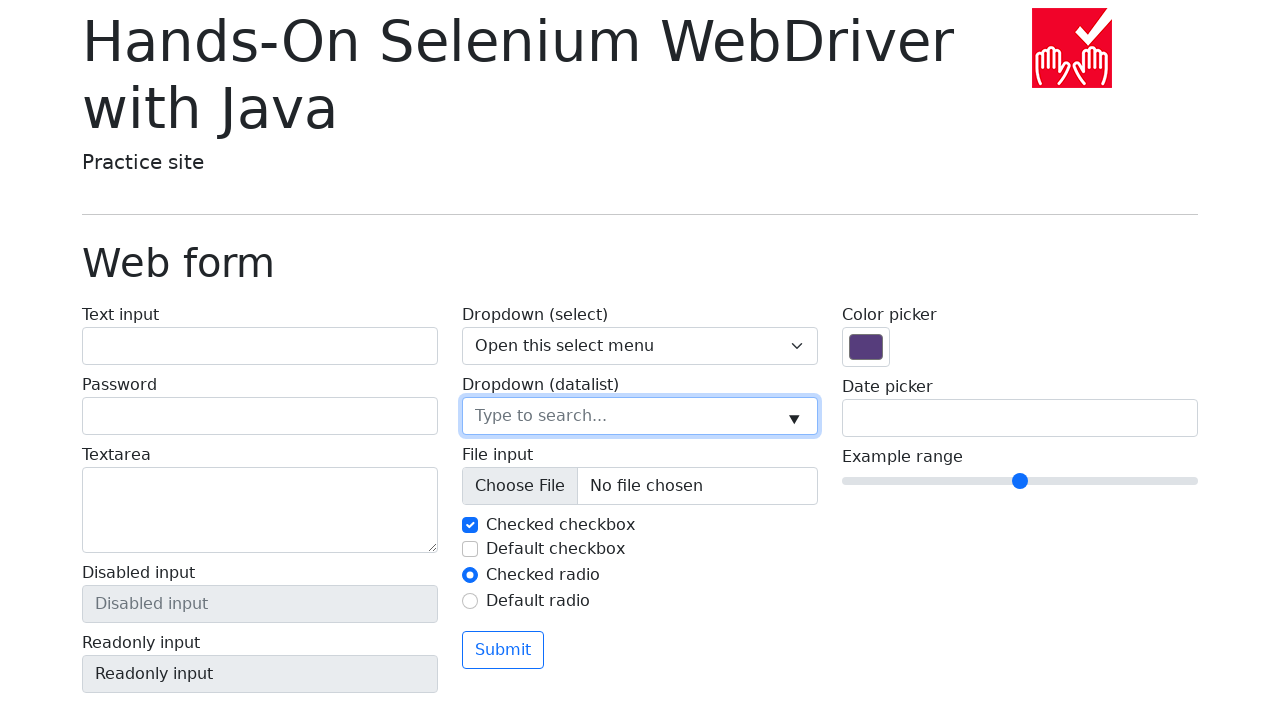

Retrieved value from second datalist option: 'New York'
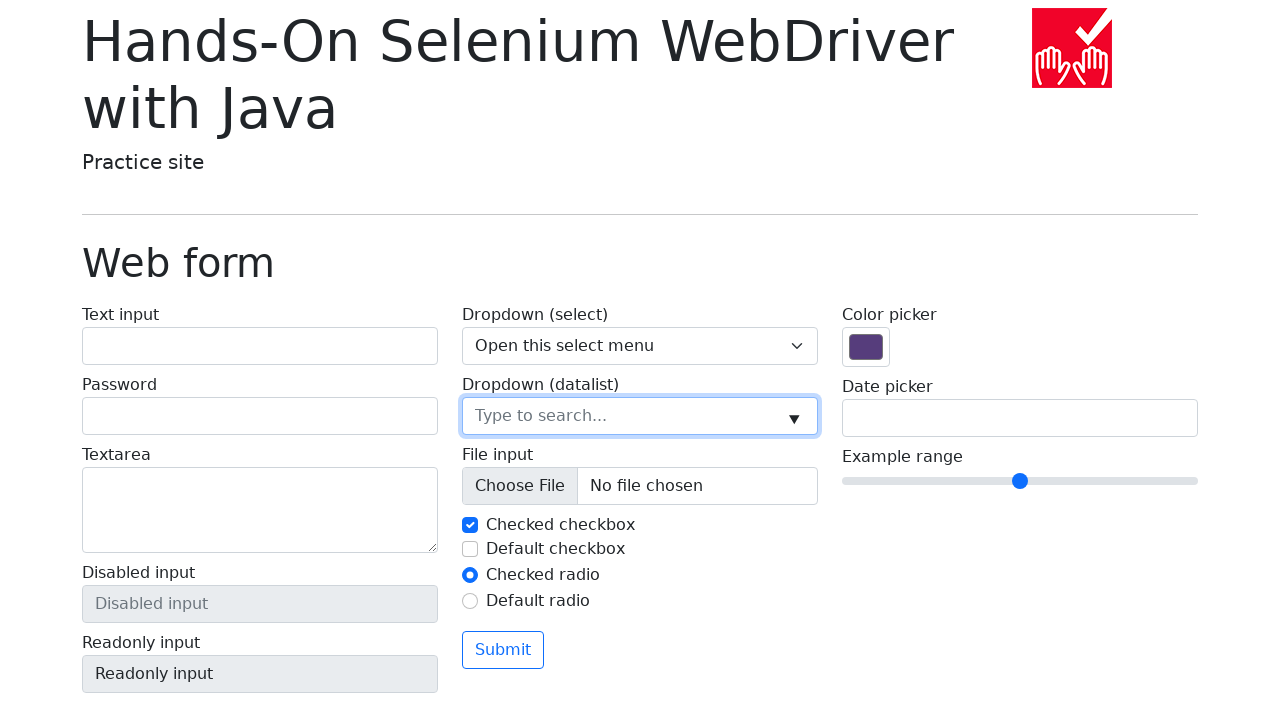

Filled datalist input with value 'New York' on input[name='my-datalist']
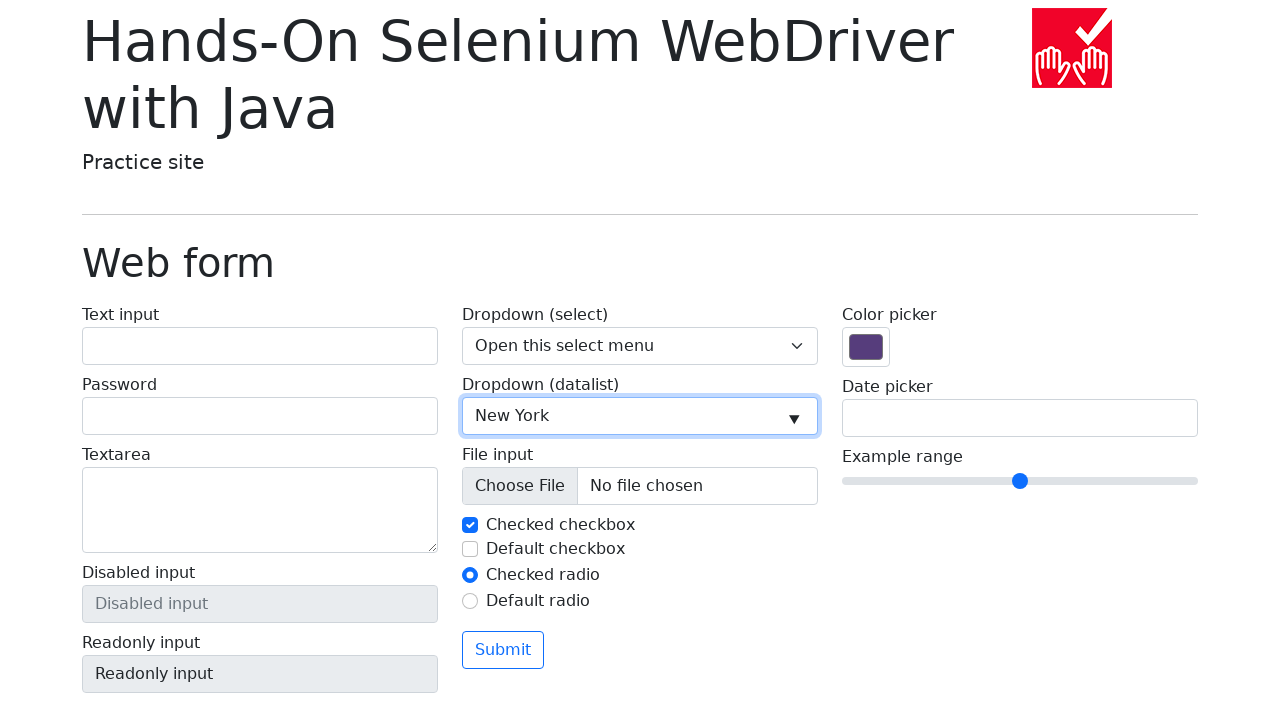

Verified that the selected value is 'New York'
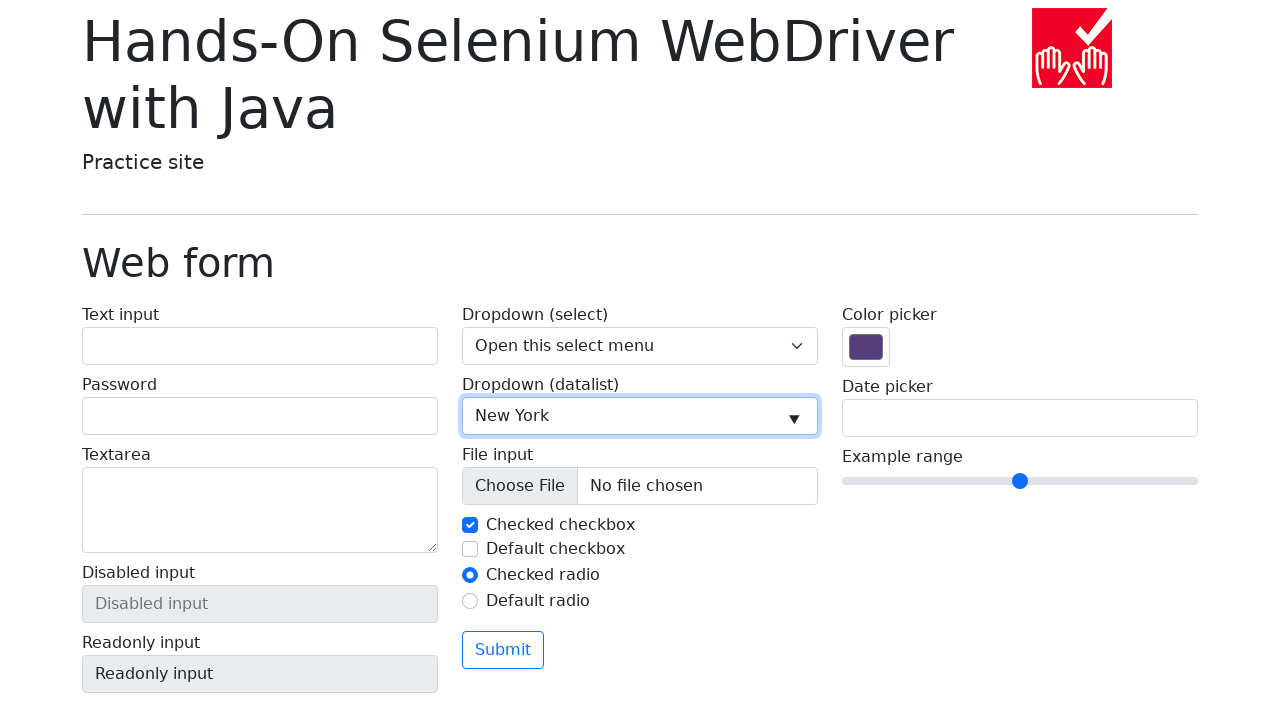

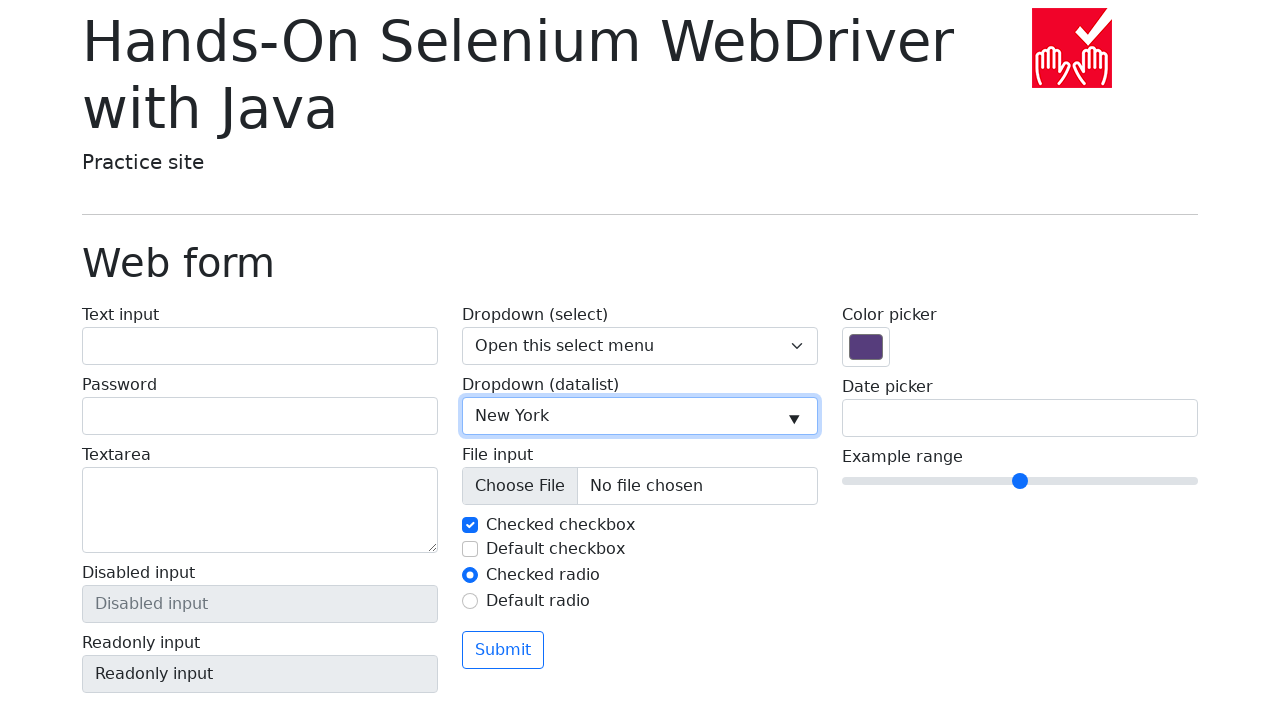